Tests checkbox functionality by clicking a checkbox to select it, verifying it's selected, then clicking again to deselect and verifying it's unselected, and also counts total checkboxes on the page

Starting URL: https://rahulshettyacademy.com/AutomationPractice/

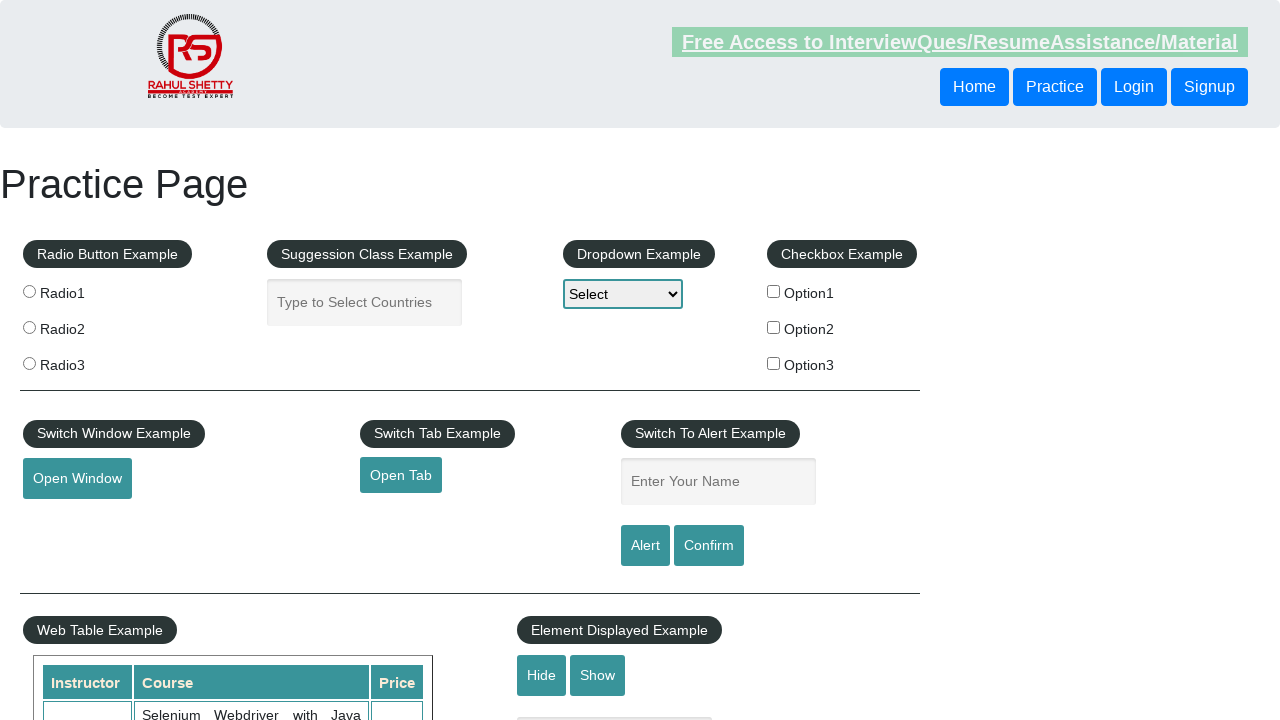

Clicked first checkbox to select it at (774, 291) on #checkBoxOption1
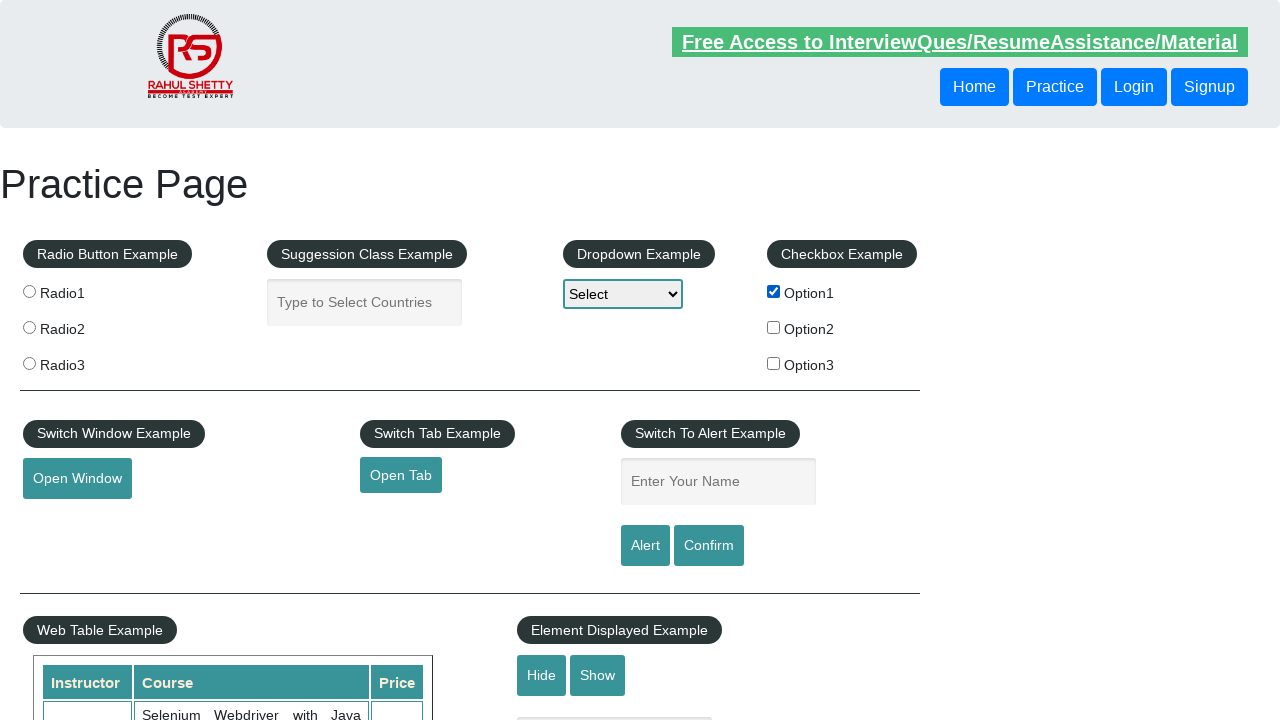

Verified that first checkbox is selected
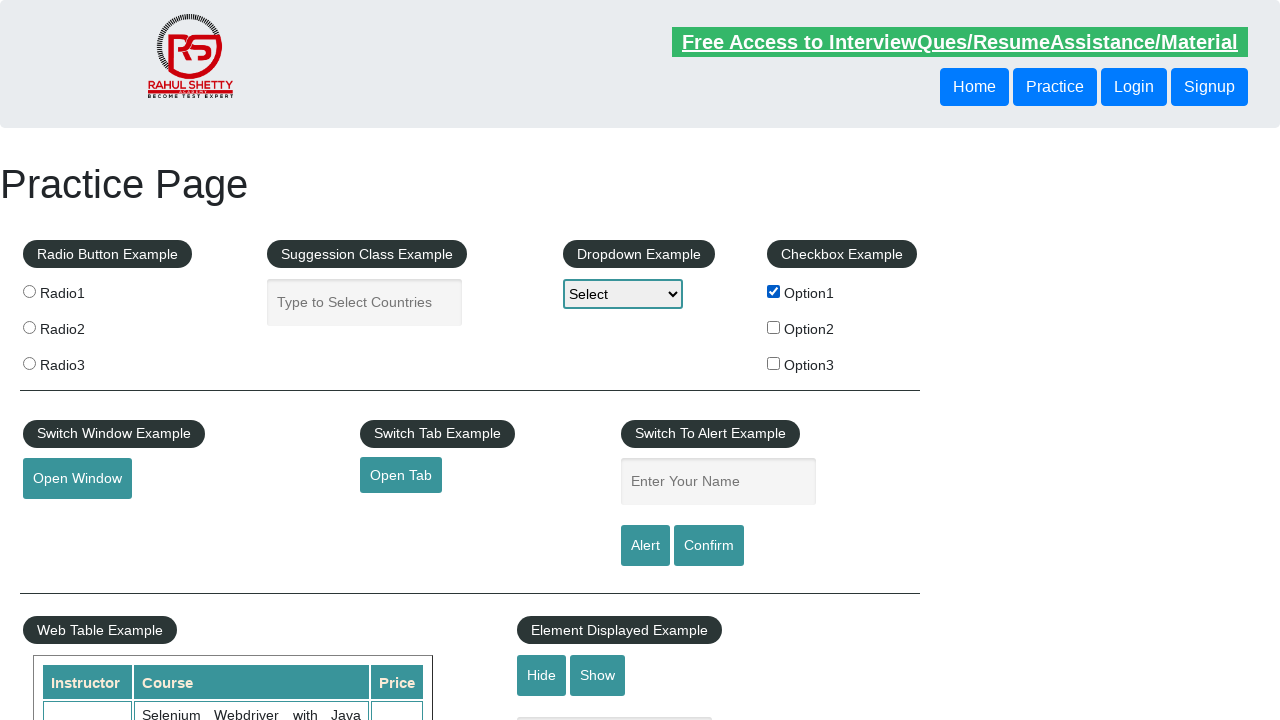

Clicked first checkbox again to deselect it at (774, 291) on #checkBoxOption1
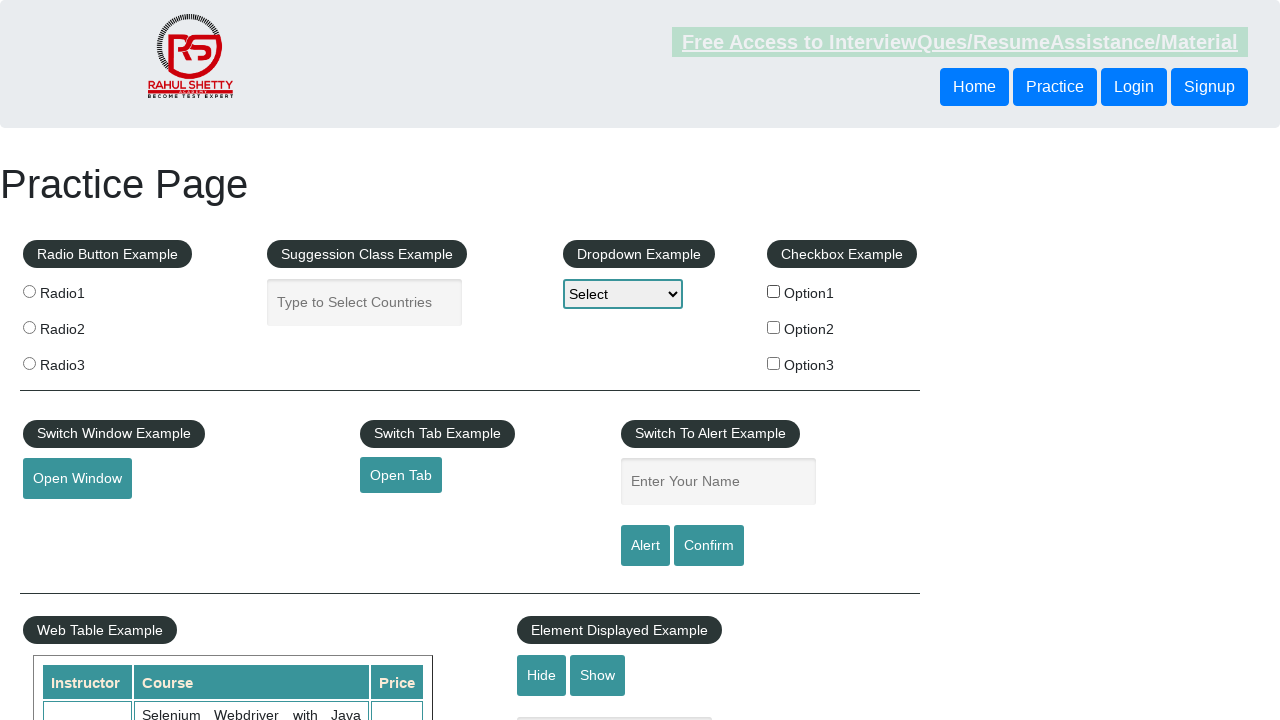

Verified that first checkbox is now unselected
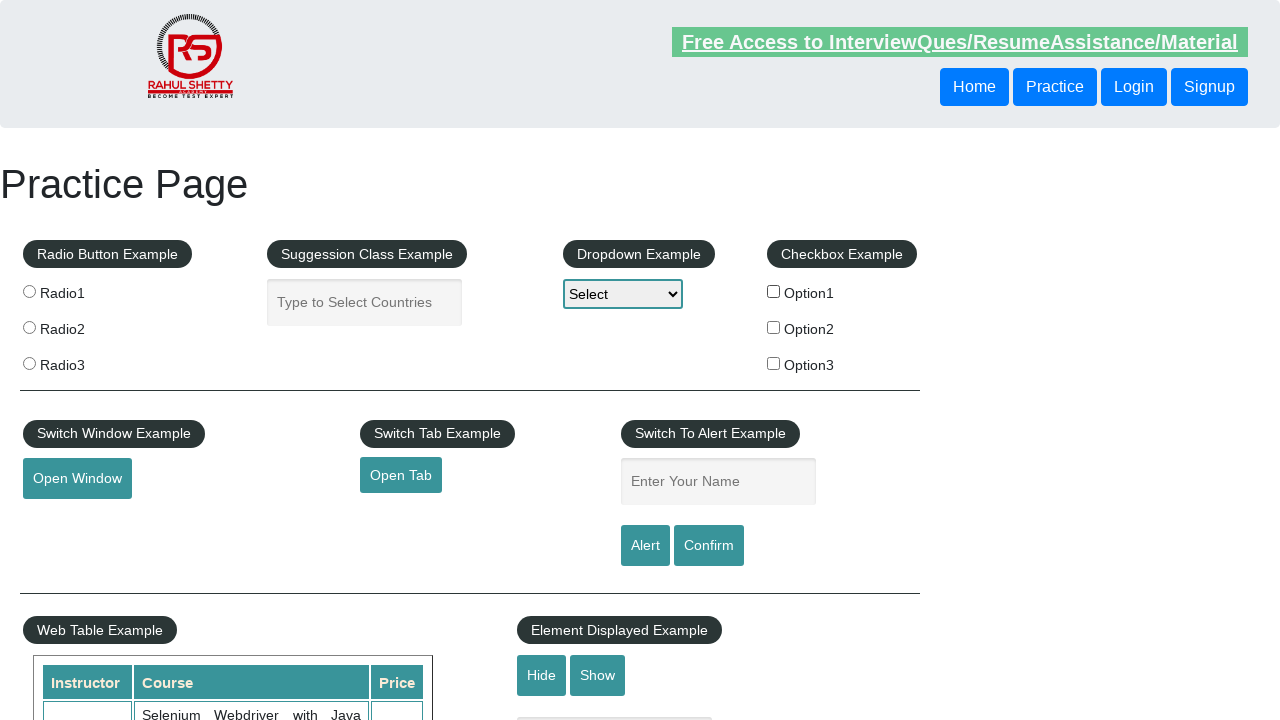

Located all checkboxes on the page
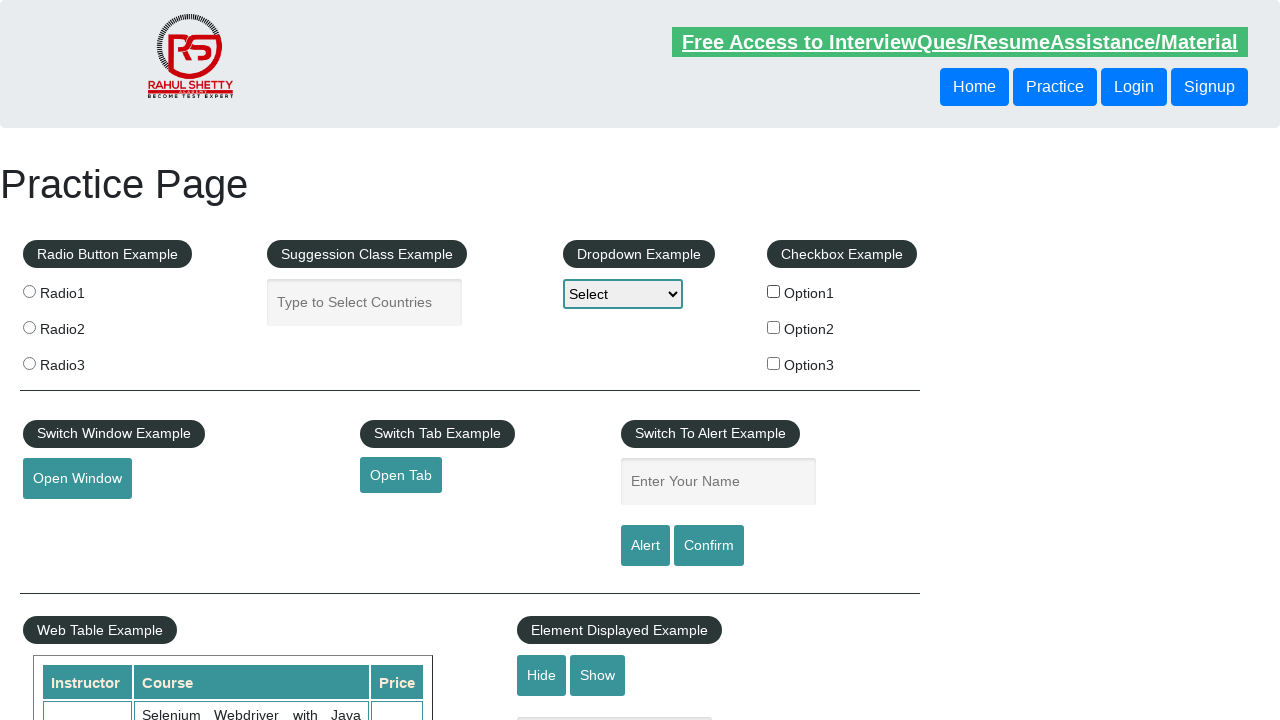

Counted all checkboxes on the page
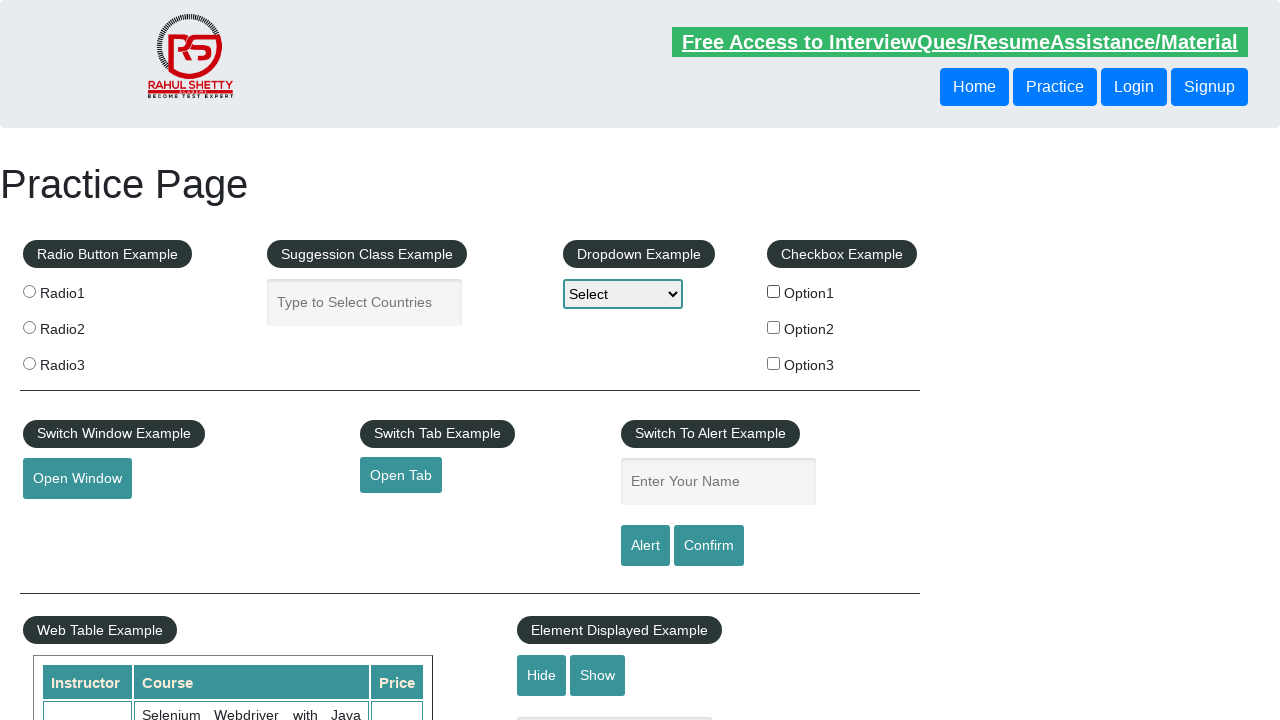

Verified that there are 3 total checkboxes on the page
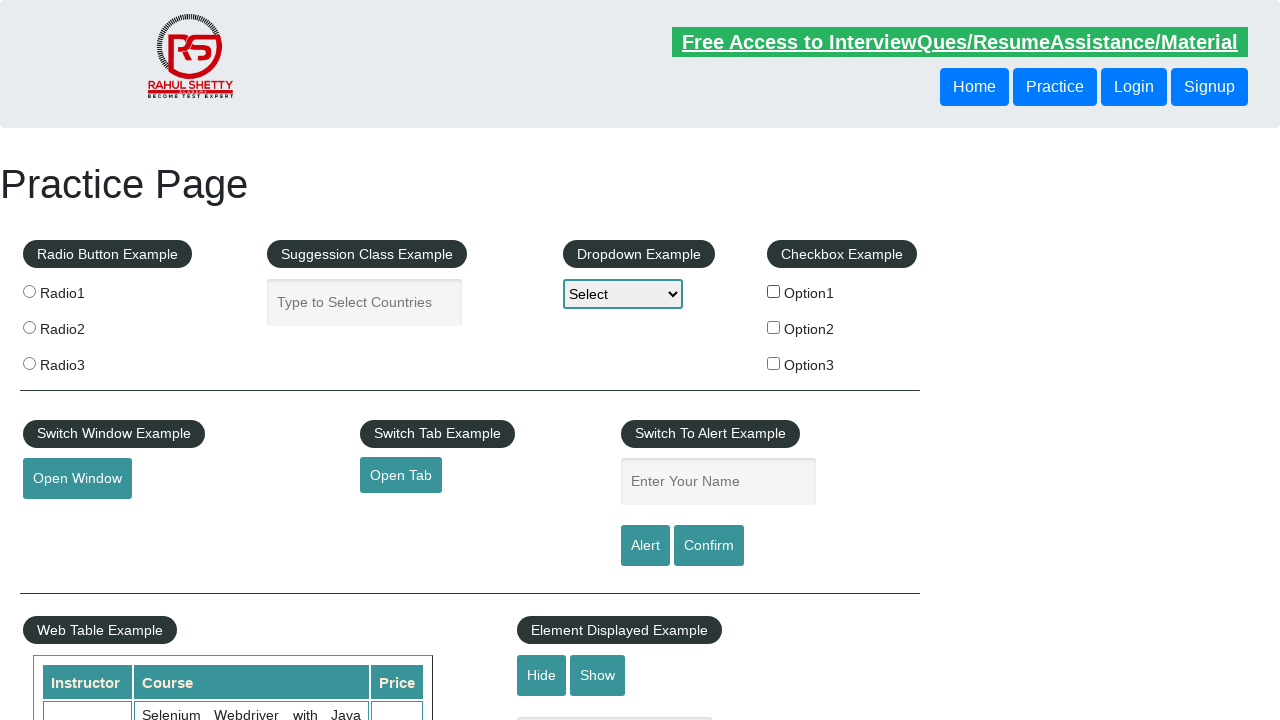

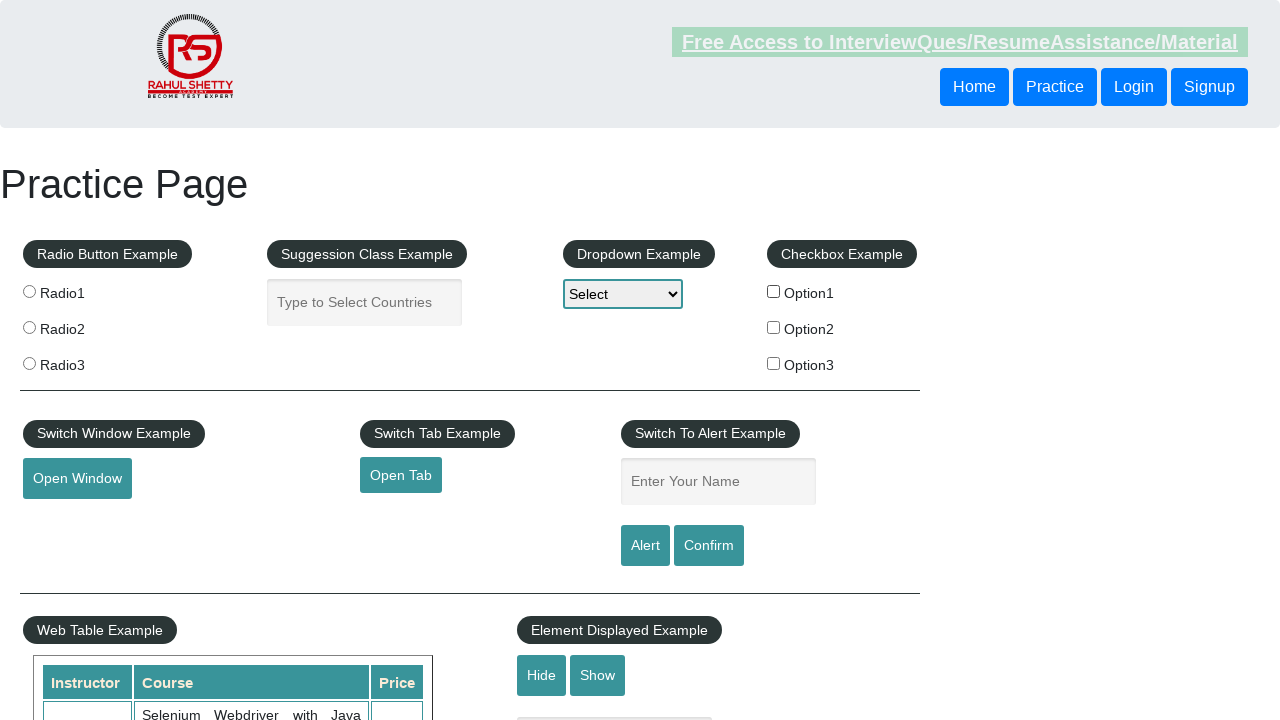